Tests adding todo items by filling the input field and pressing Enter, verifying items appear in the list

Starting URL: https://demo.playwright.dev/todomvc

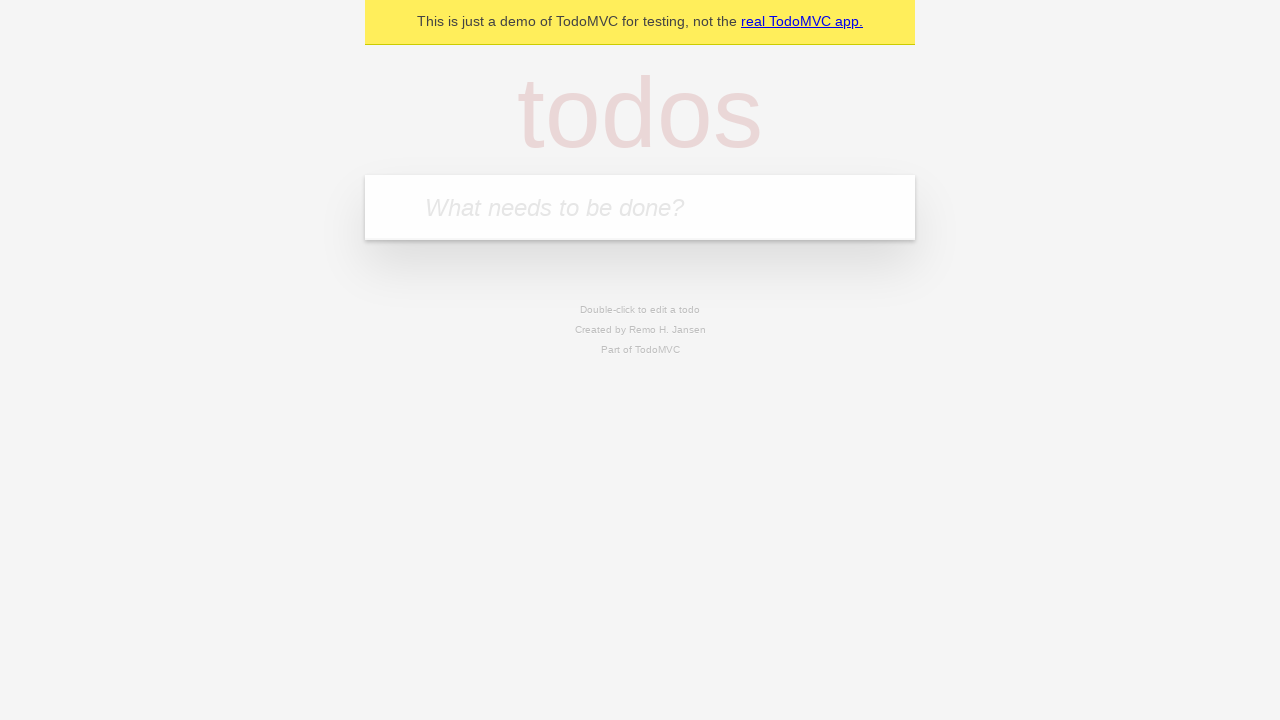

Filled todo input field with 'buy some cheese' on internal:attr=[placeholder="What needs to be done?"i]
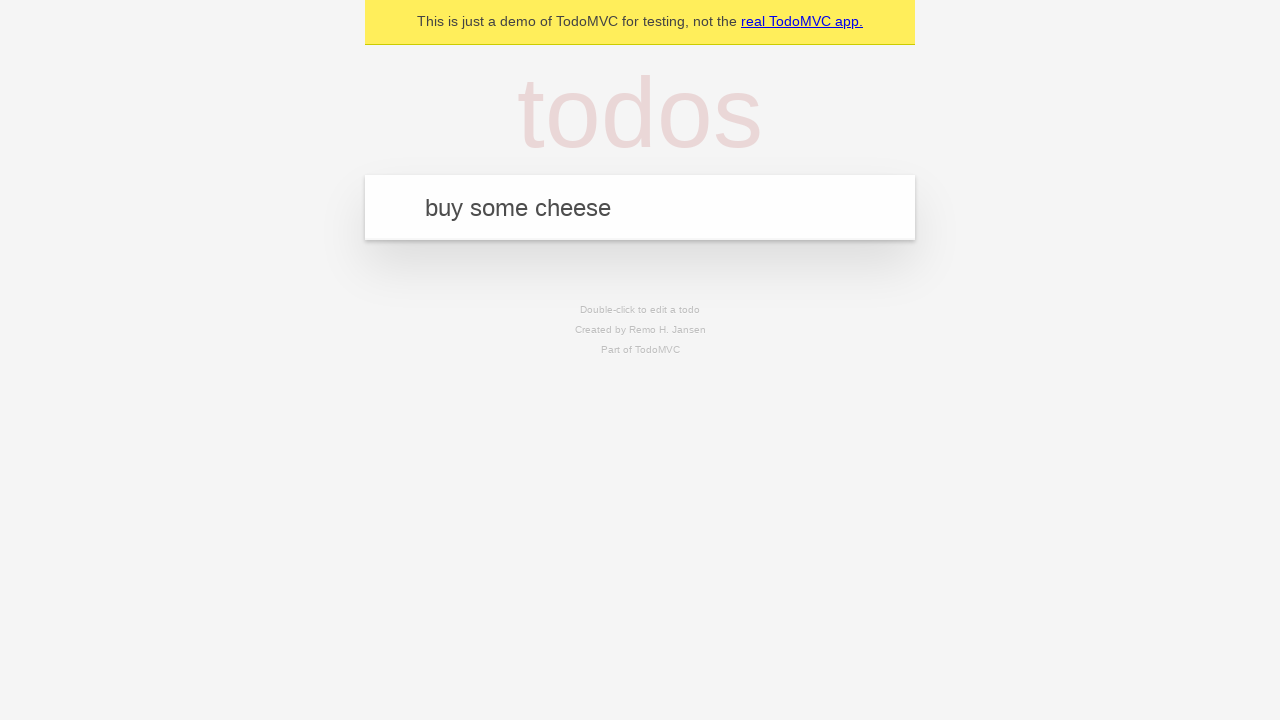

Pressed Enter to add first todo item on internal:attr=[placeholder="What needs to be done?"i]
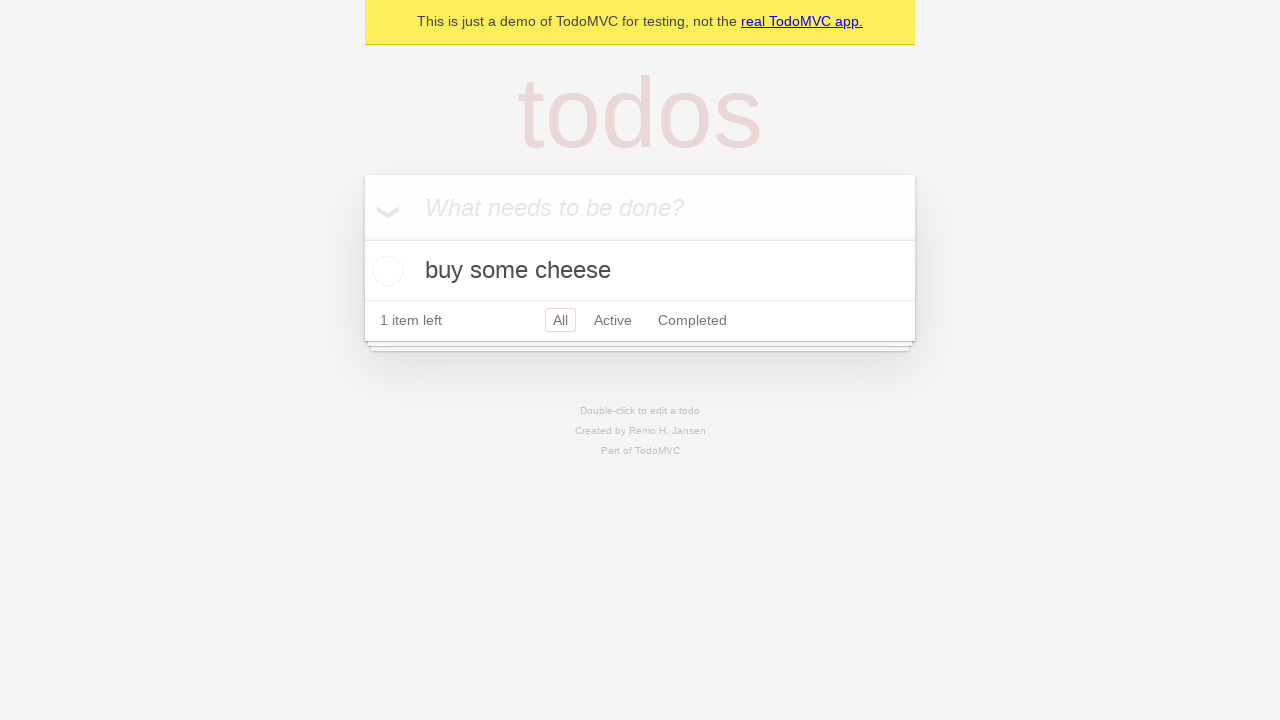

First todo item appeared in the list
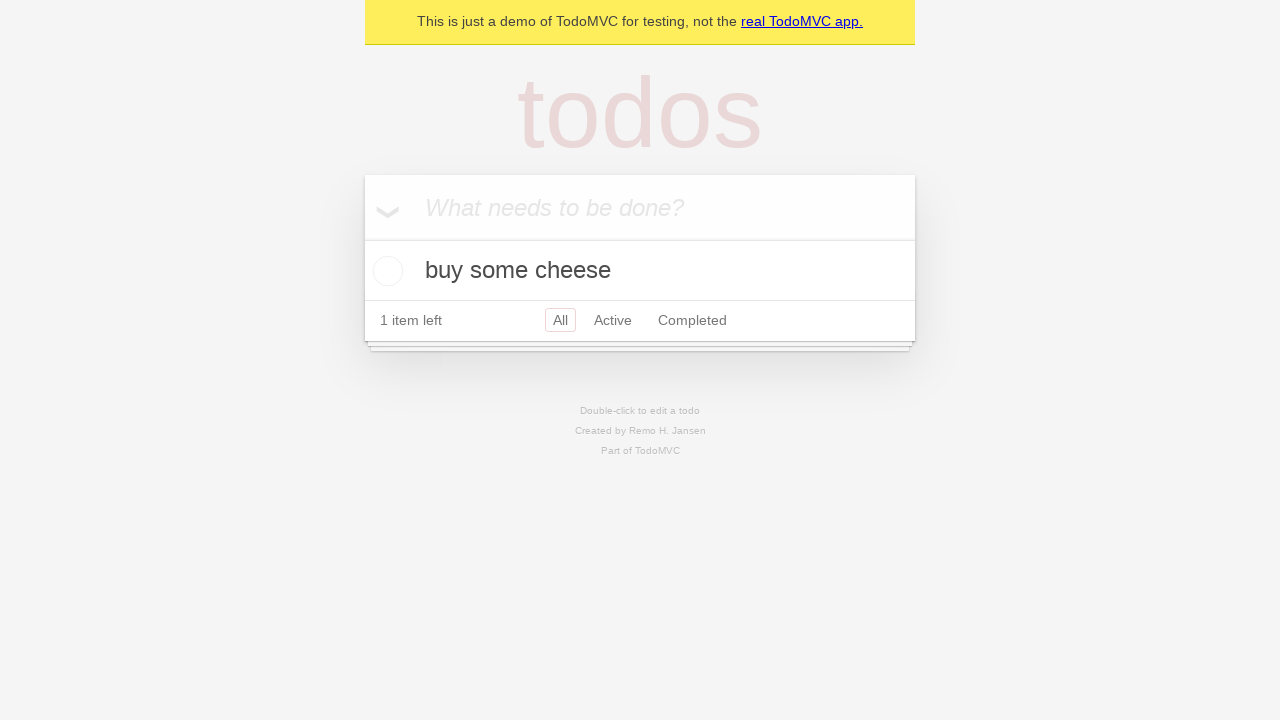

Filled todo input field with 'feed the cat' on internal:attr=[placeholder="What needs to be done?"i]
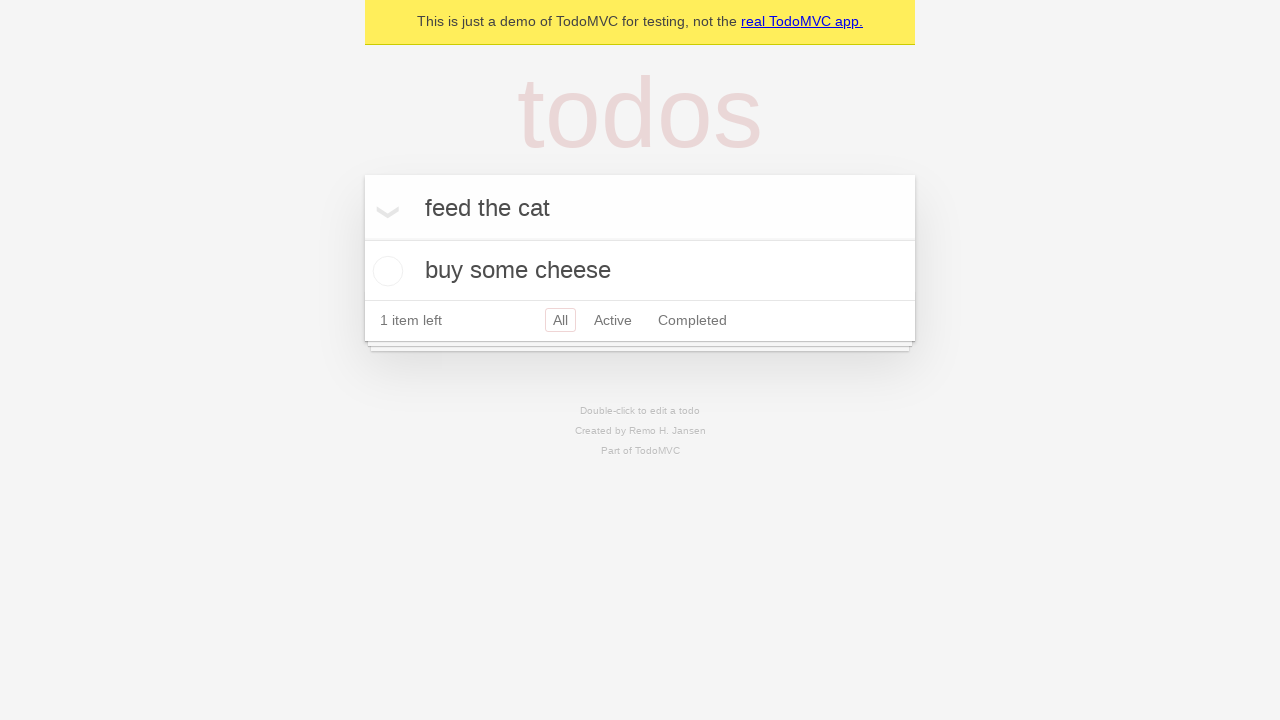

Pressed Enter to add second todo item on internal:attr=[placeholder="What needs to be done?"i]
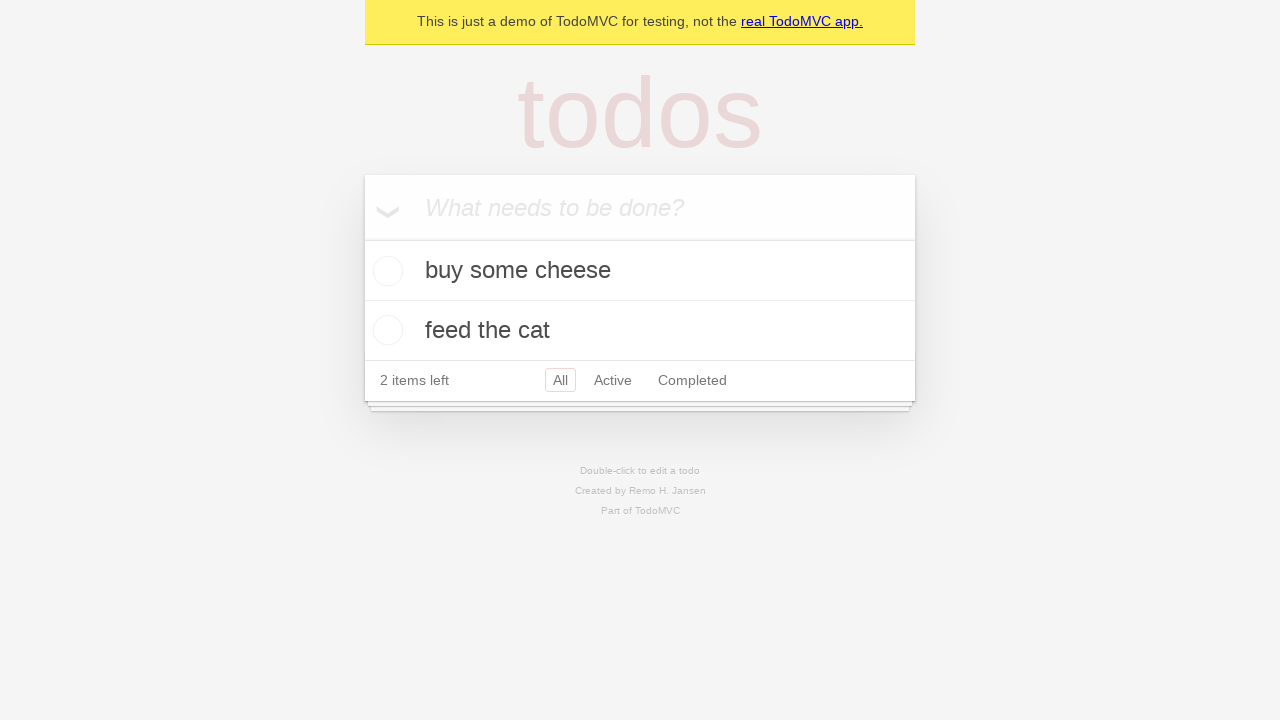

Both todo items are now visible in the list
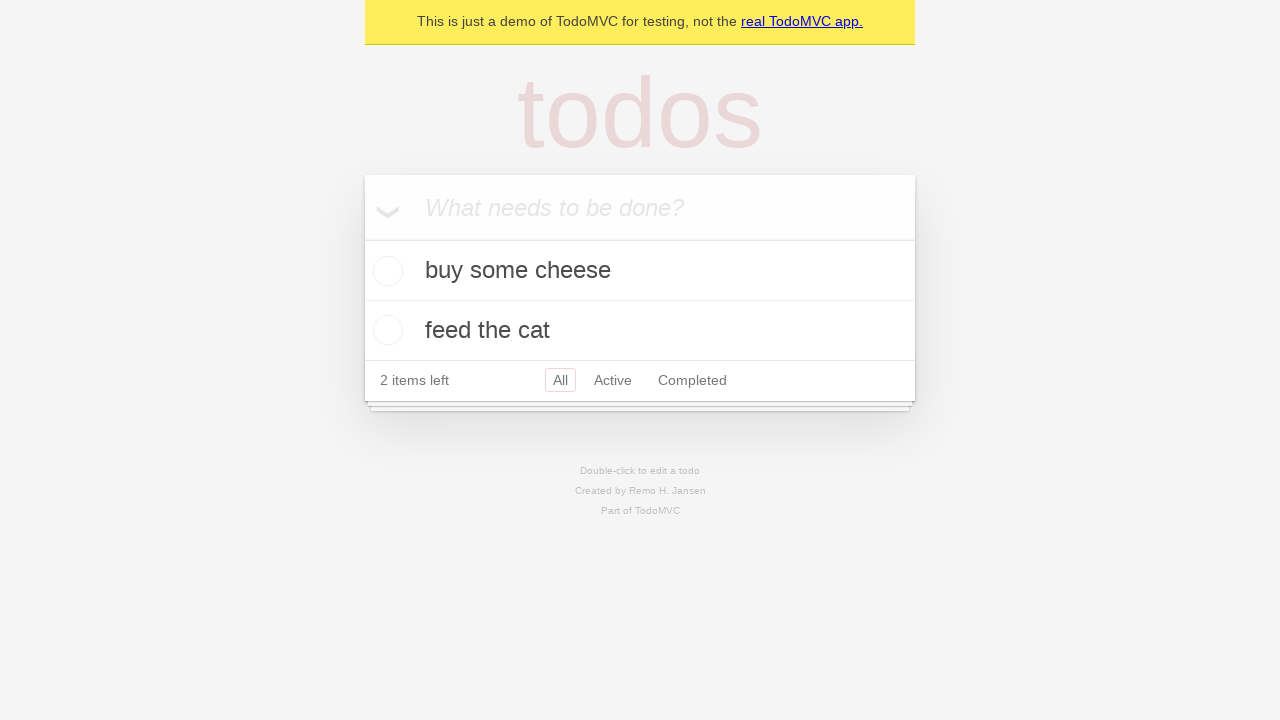

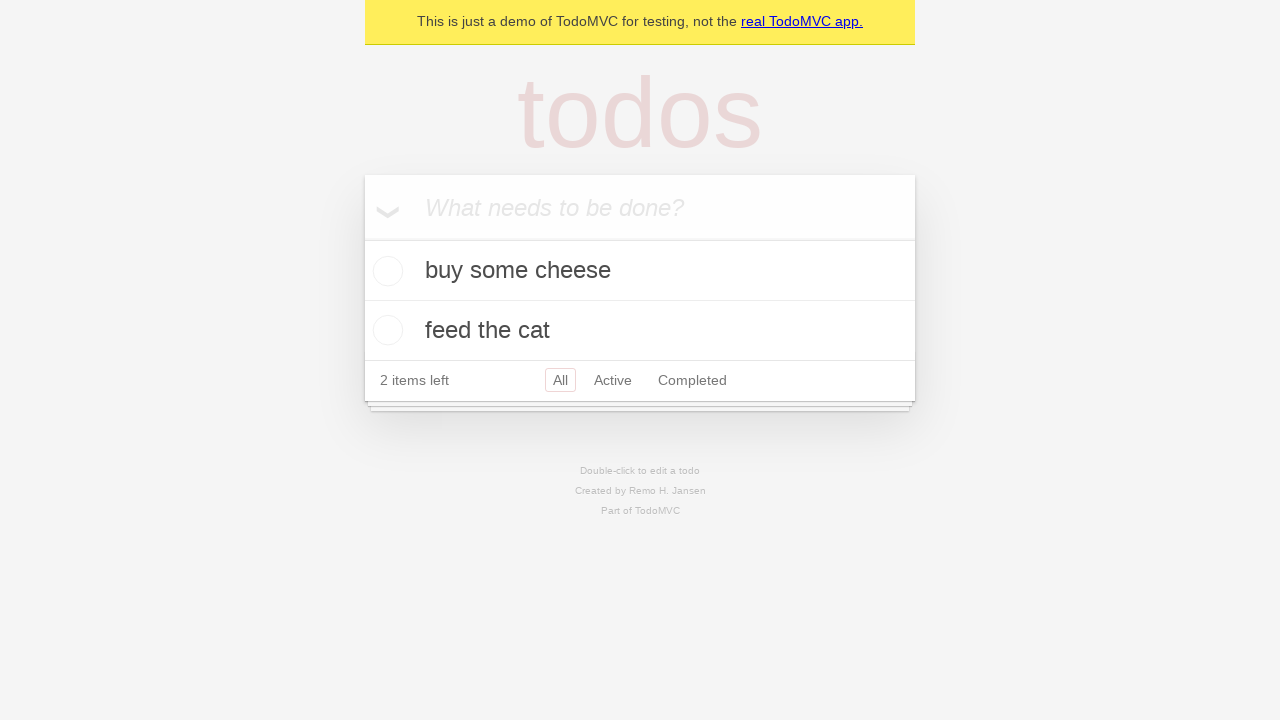